Tests editing a todo item by double-clicking and changing its text

Starting URL: https://demo.playwright.dev/todomvc

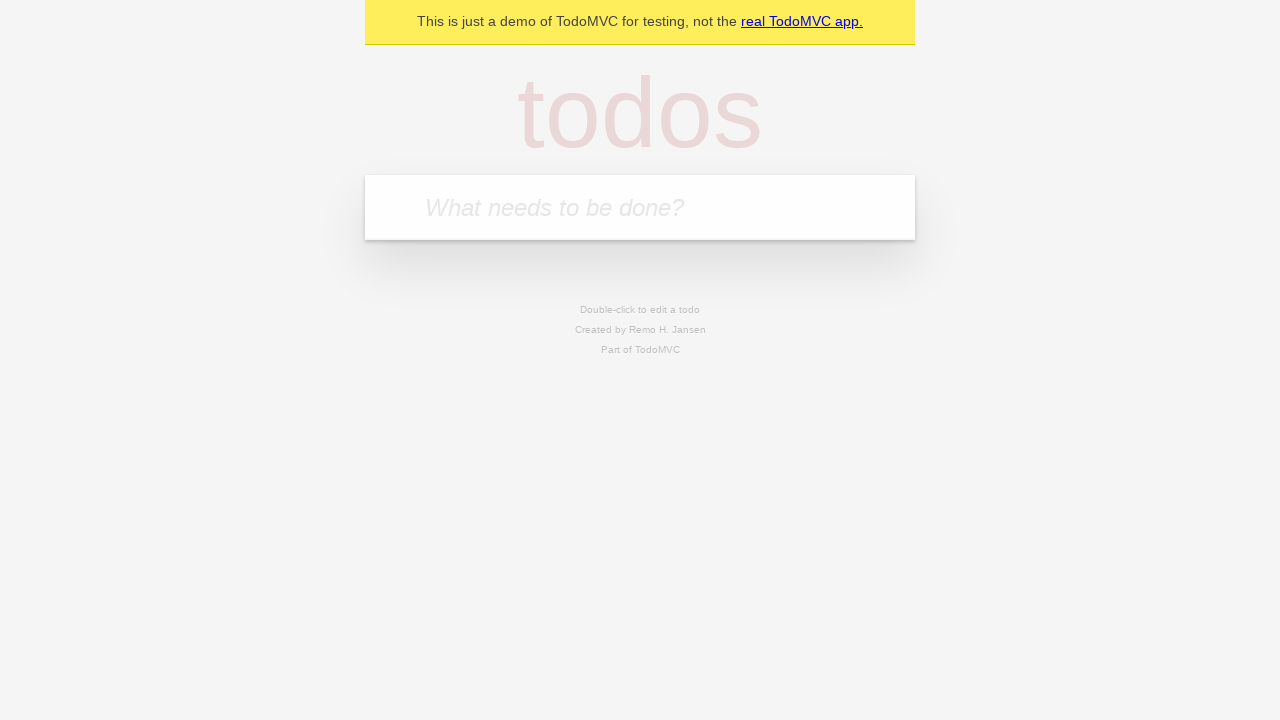

Filled 'What needs to be done?' field with 'buy some cheese' on internal:attr=[placeholder="What needs to be done?"i]
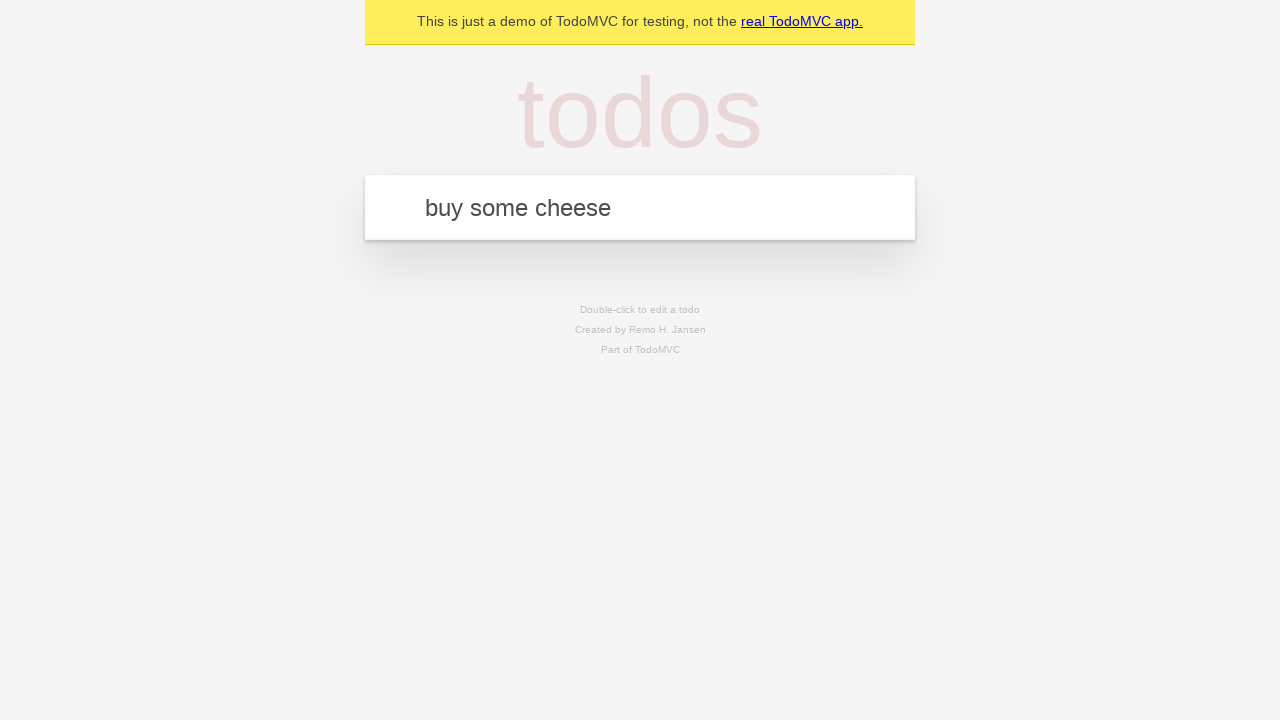

Pressed Enter to add first todo item on internal:attr=[placeholder="What needs to be done?"i]
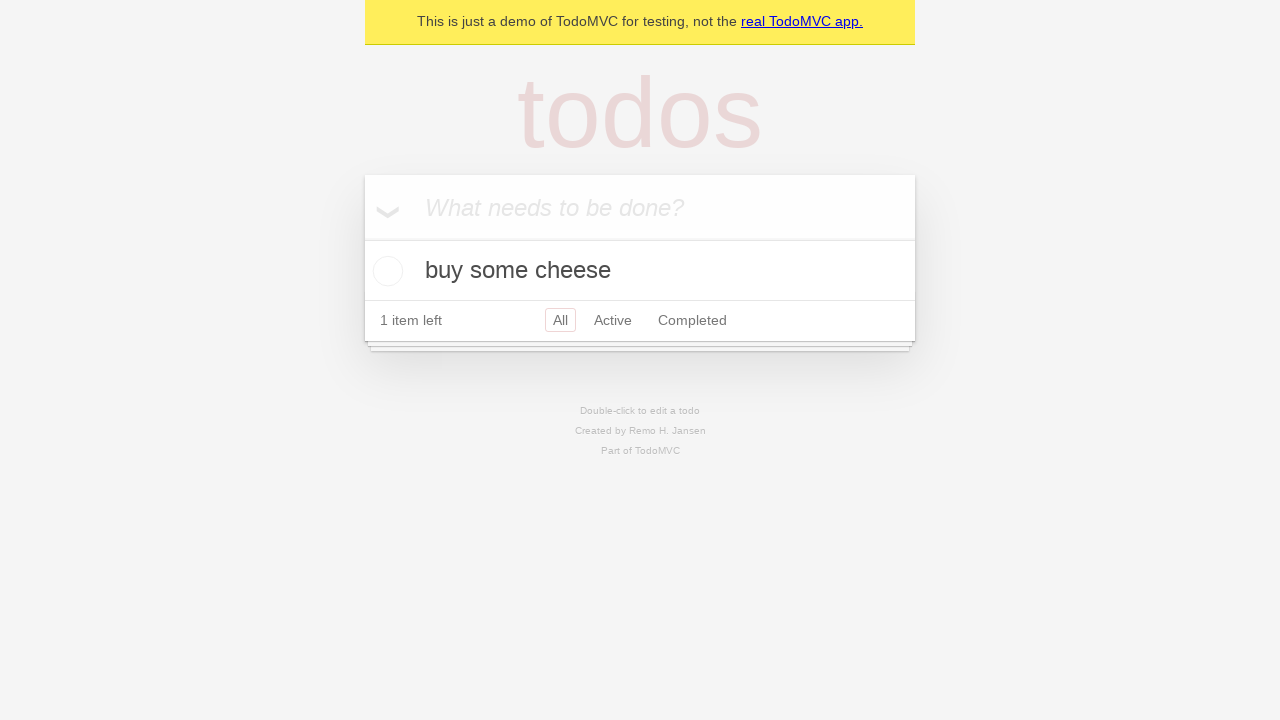

Filled 'What needs to be done?' field with 'feed the cat' on internal:attr=[placeholder="What needs to be done?"i]
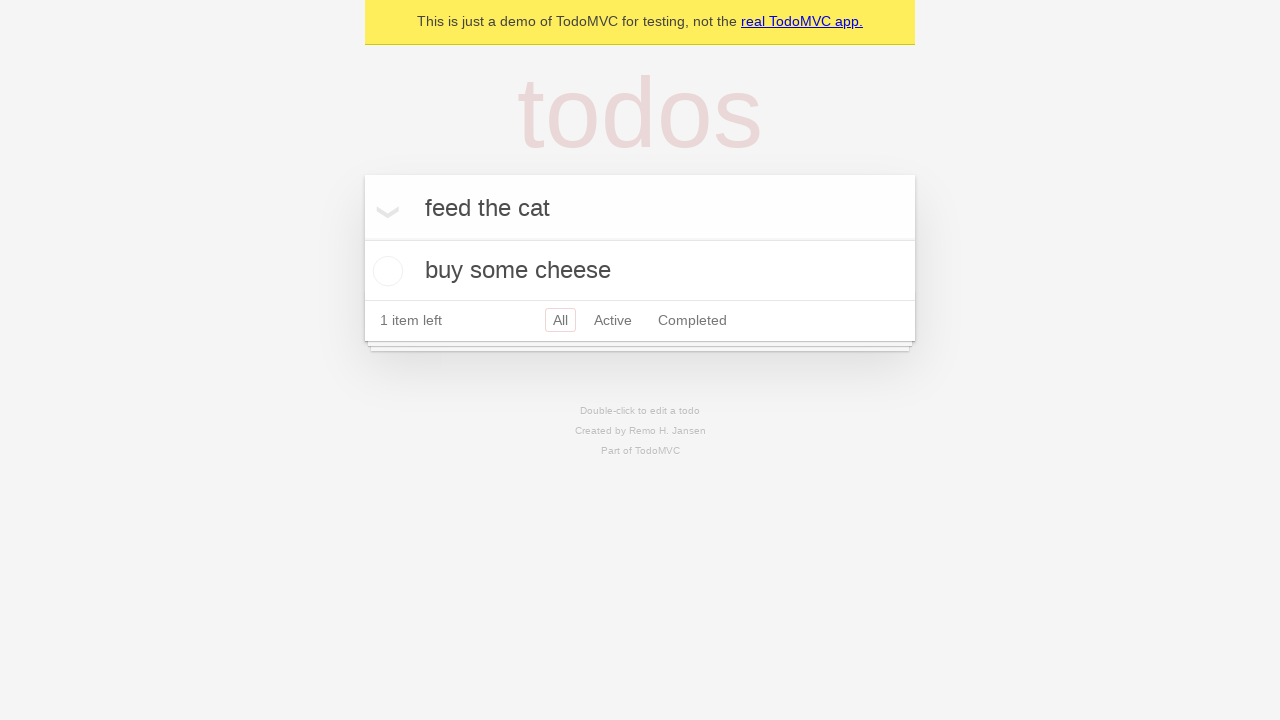

Pressed Enter to add second todo item on internal:attr=[placeholder="What needs to be done?"i]
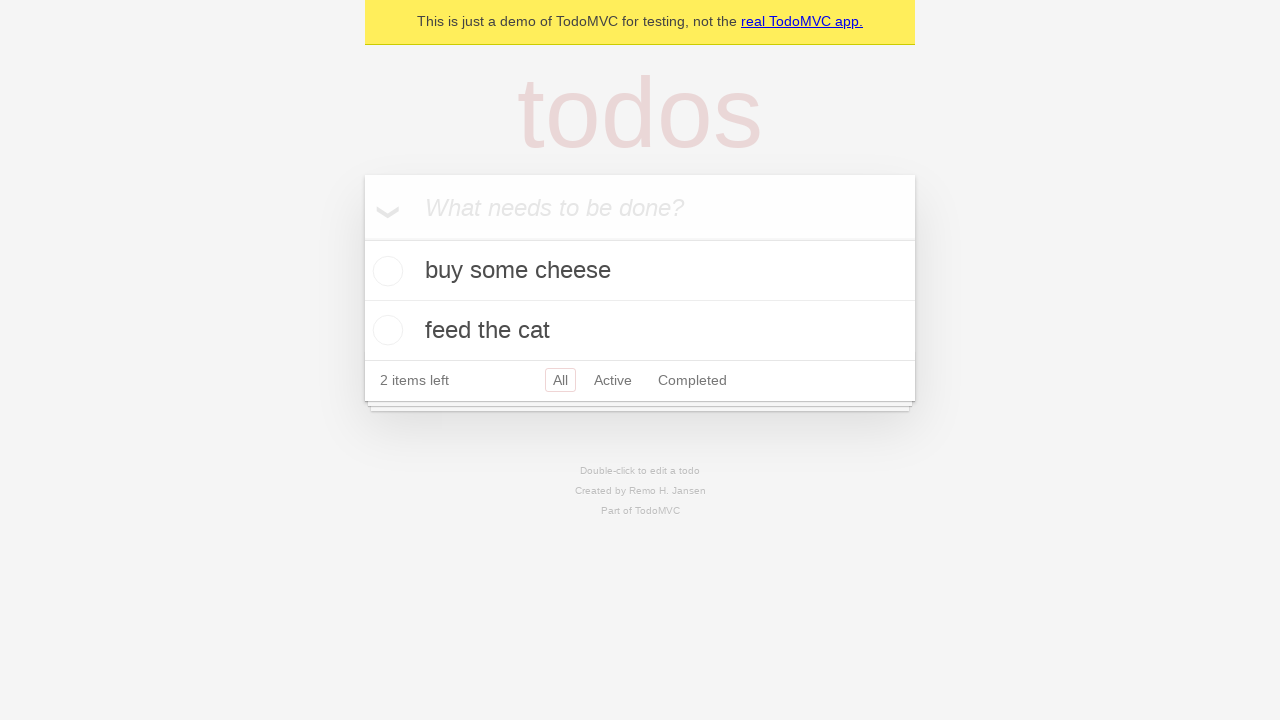

Filled 'What needs to be done?' field with 'book a doctors appointment' on internal:attr=[placeholder="What needs to be done?"i]
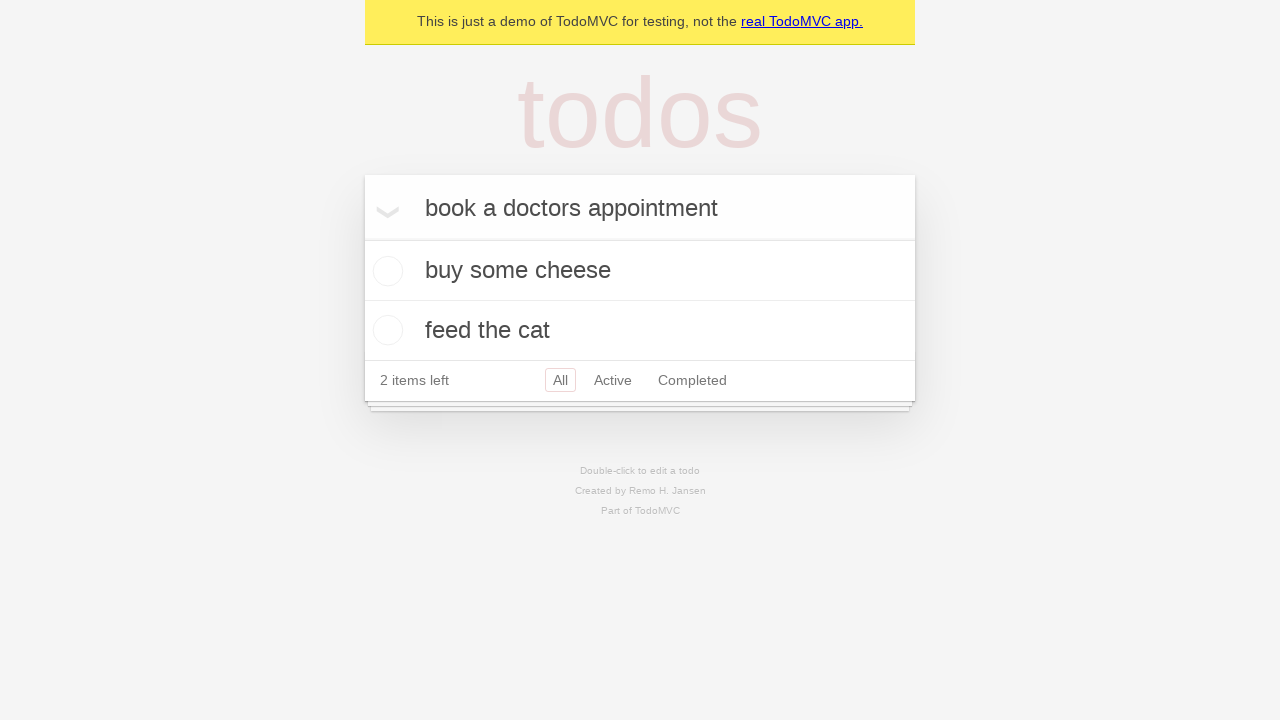

Pressed Enter to add third todo item on internal:attr=[placeholder="What needs to be done?"i]
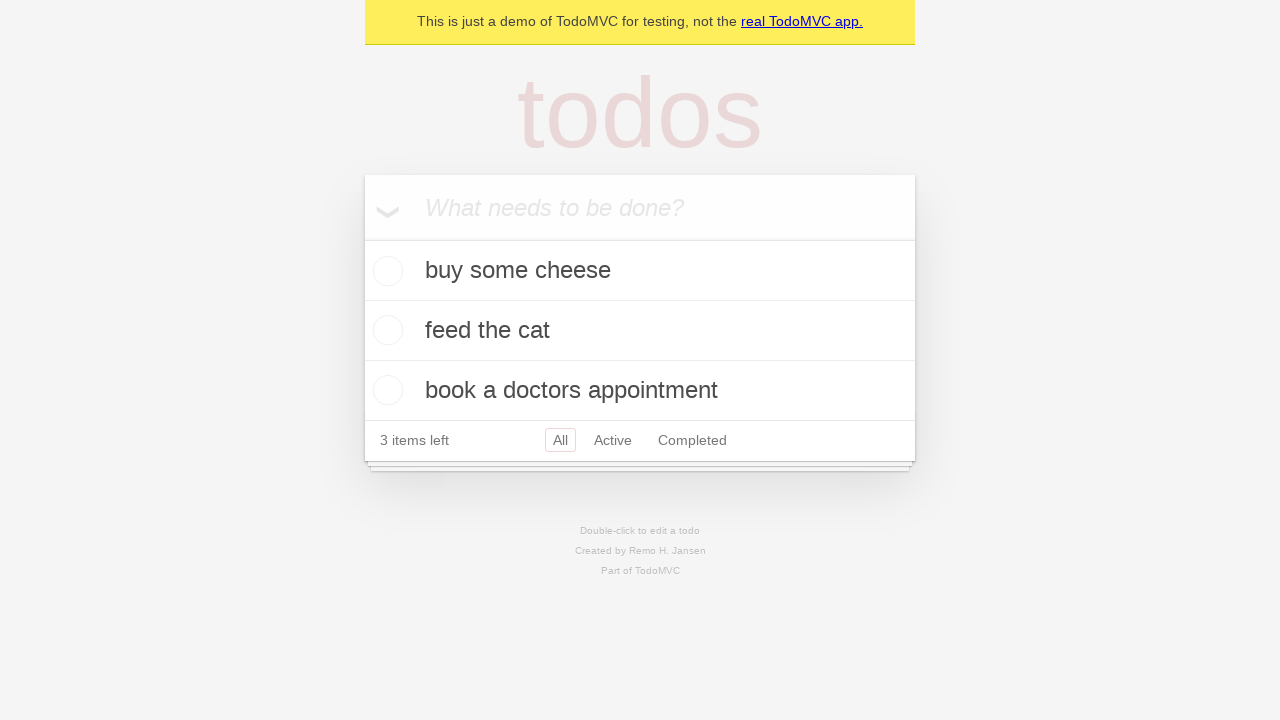

Waited for all three todo items to appear in the list
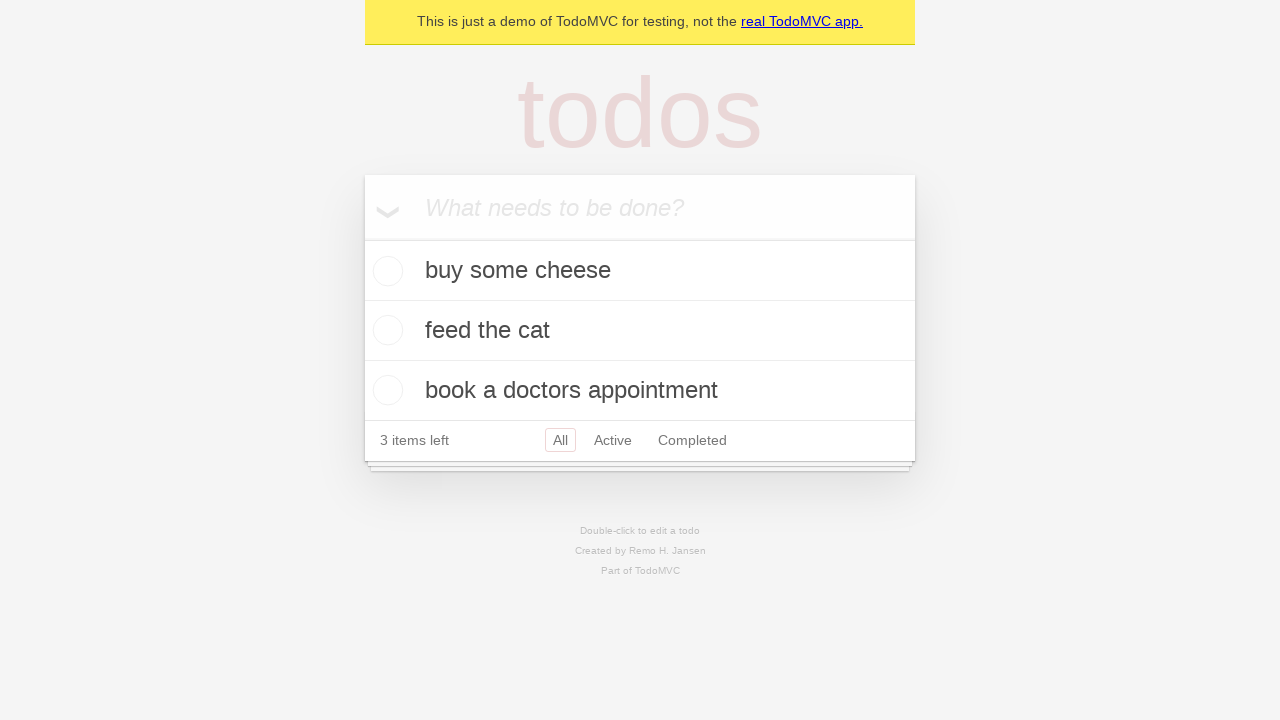

Double-clicked on second todo item to enter edit mode at (640, 331) on internal:testid=[data-testid="todo-item"s] >> nth=1
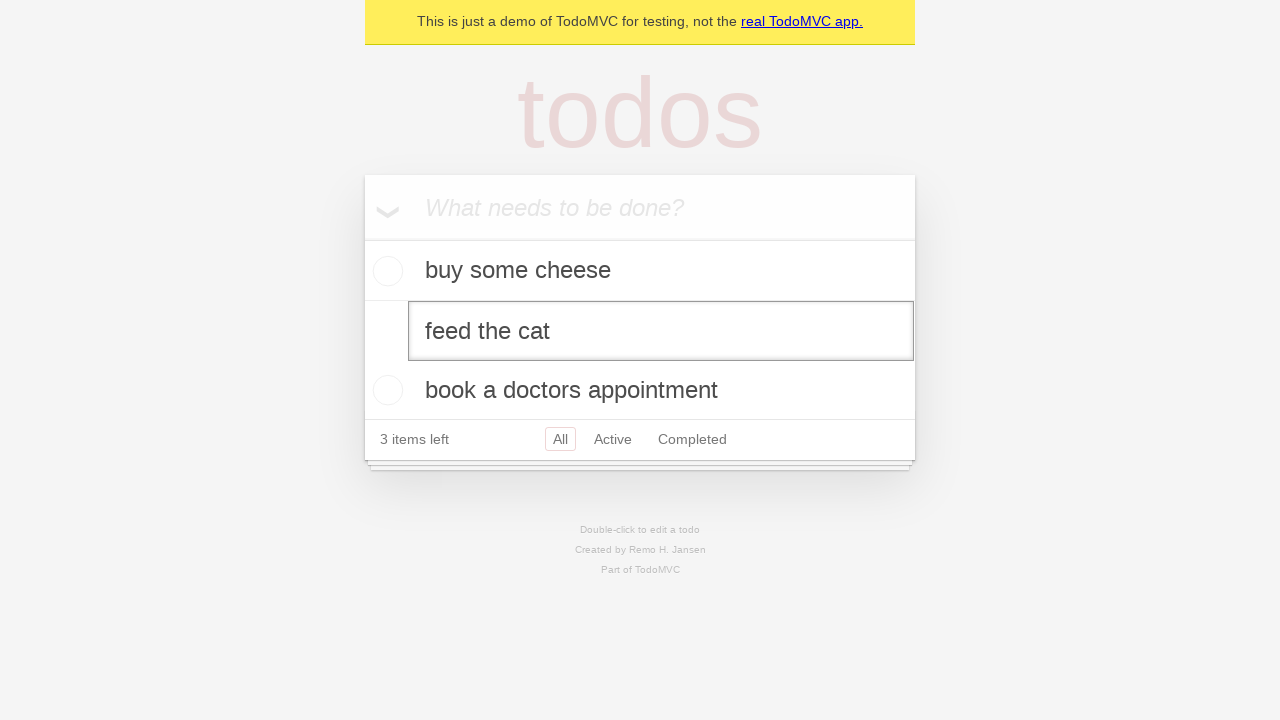

Filled edit textbox with 'buy some sausages' on internal:testid=[data-testid="todo-item"s] >> nth=1 >> internal:role=textbox[nam
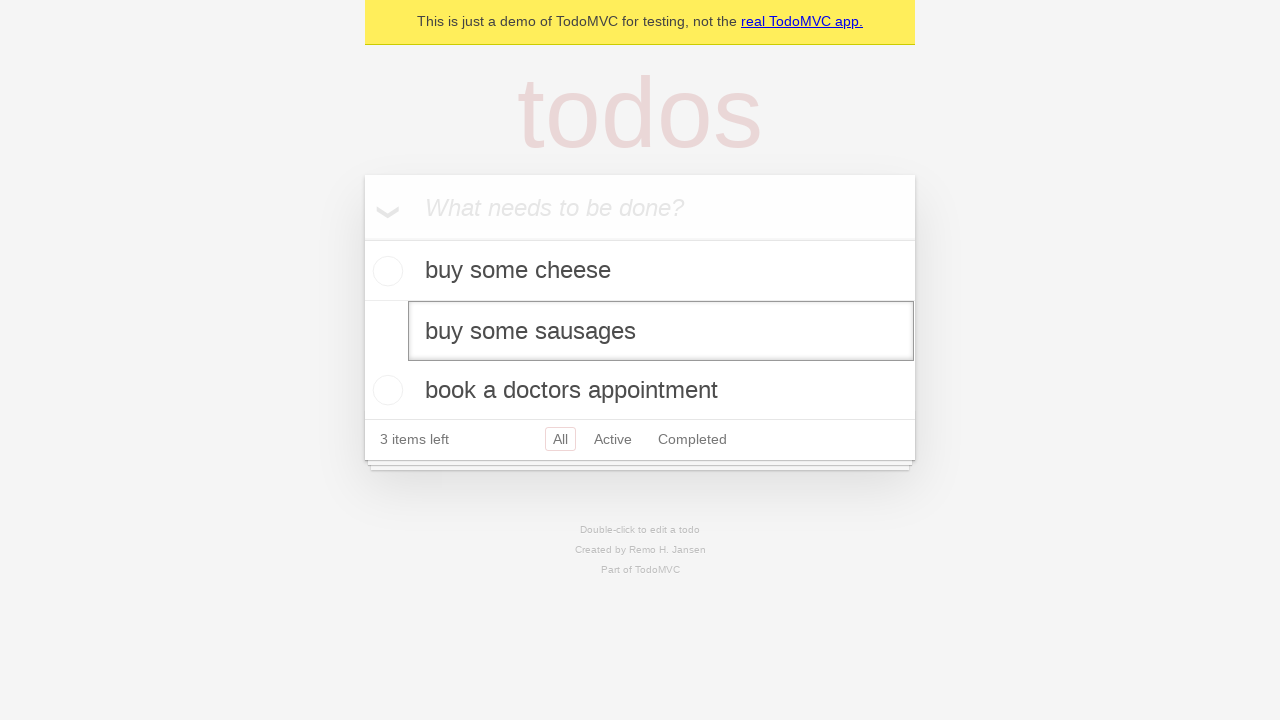

Pressed Enter to save the edited todo item on internal:testid=[data-testid="todo-item"s] >> nth=1 >> internal:role=textbox[nam
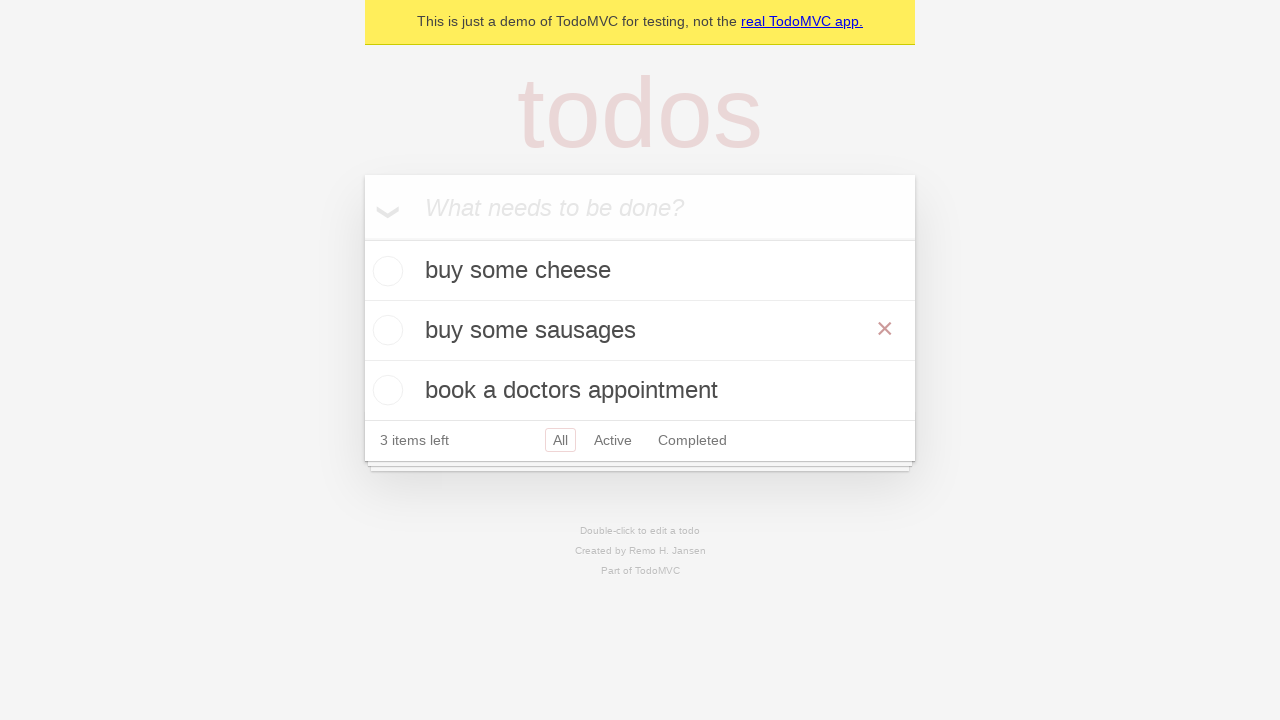

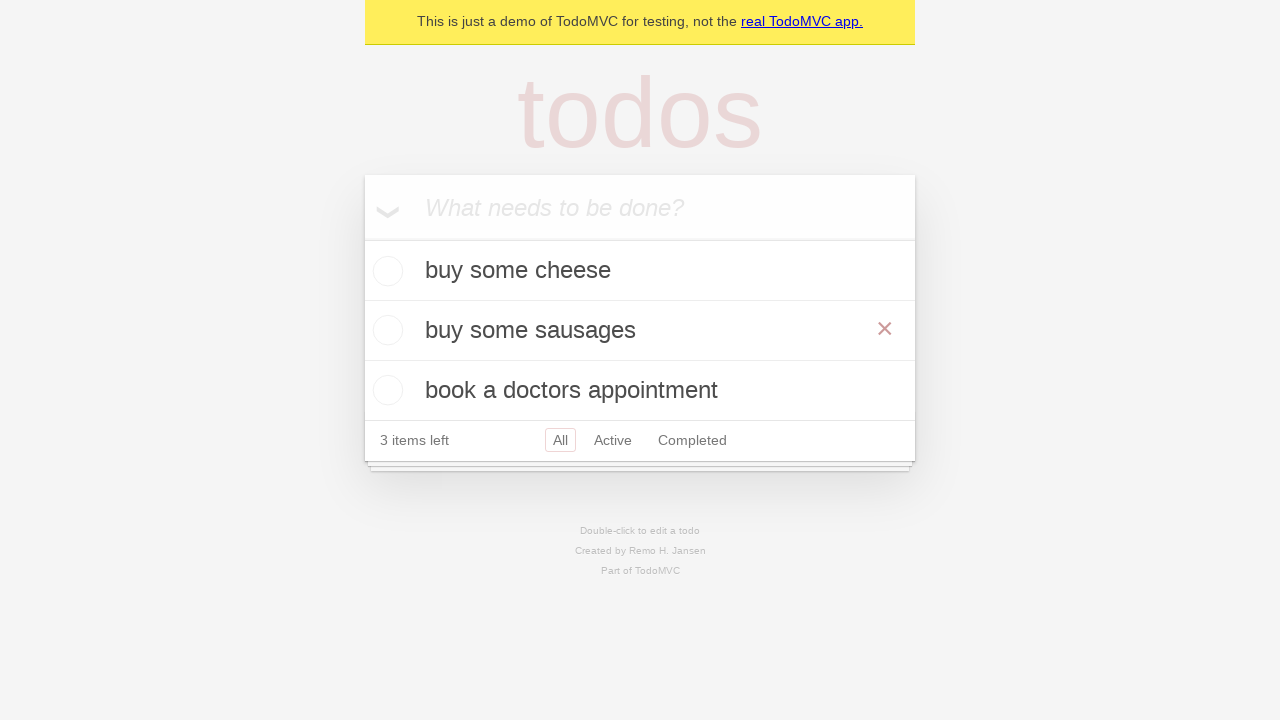